Navigates to Adactin Hotel App homepage and clicks on the "New User Register Here" link to access the registration page

Starting URL: https://adactinhotelapp.com/

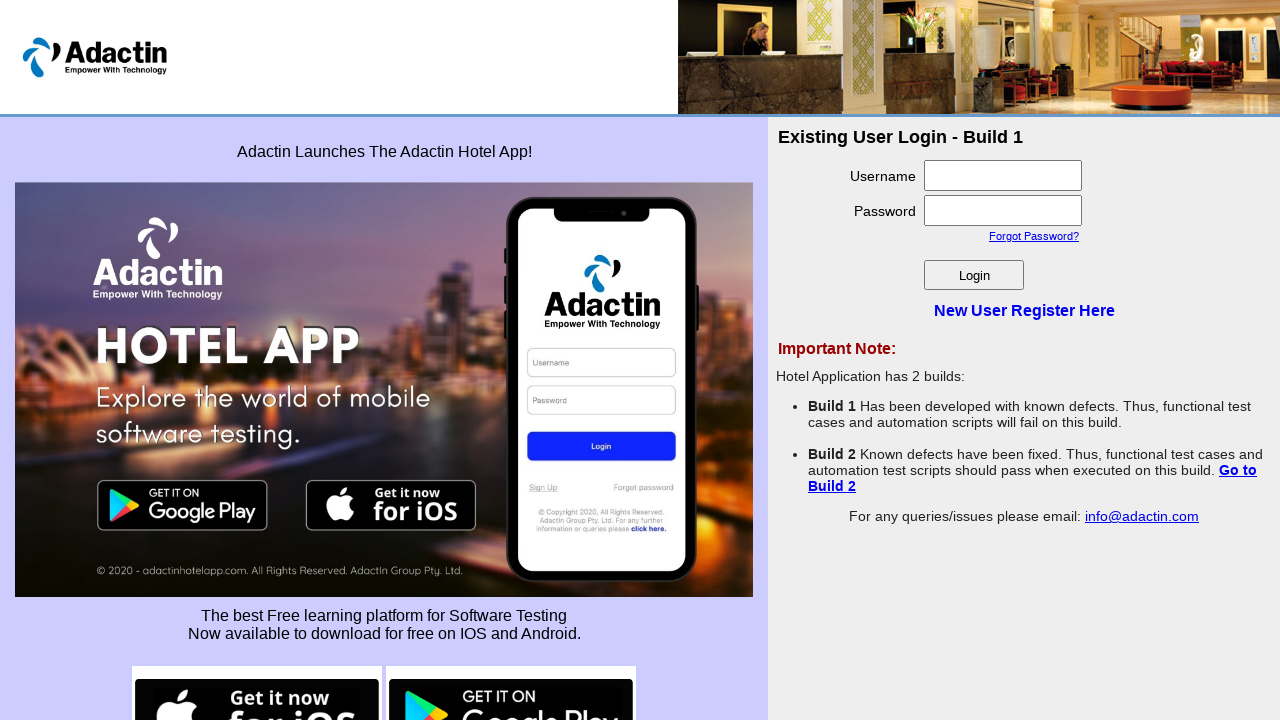

Navigated to Adactin Hotel App homepage
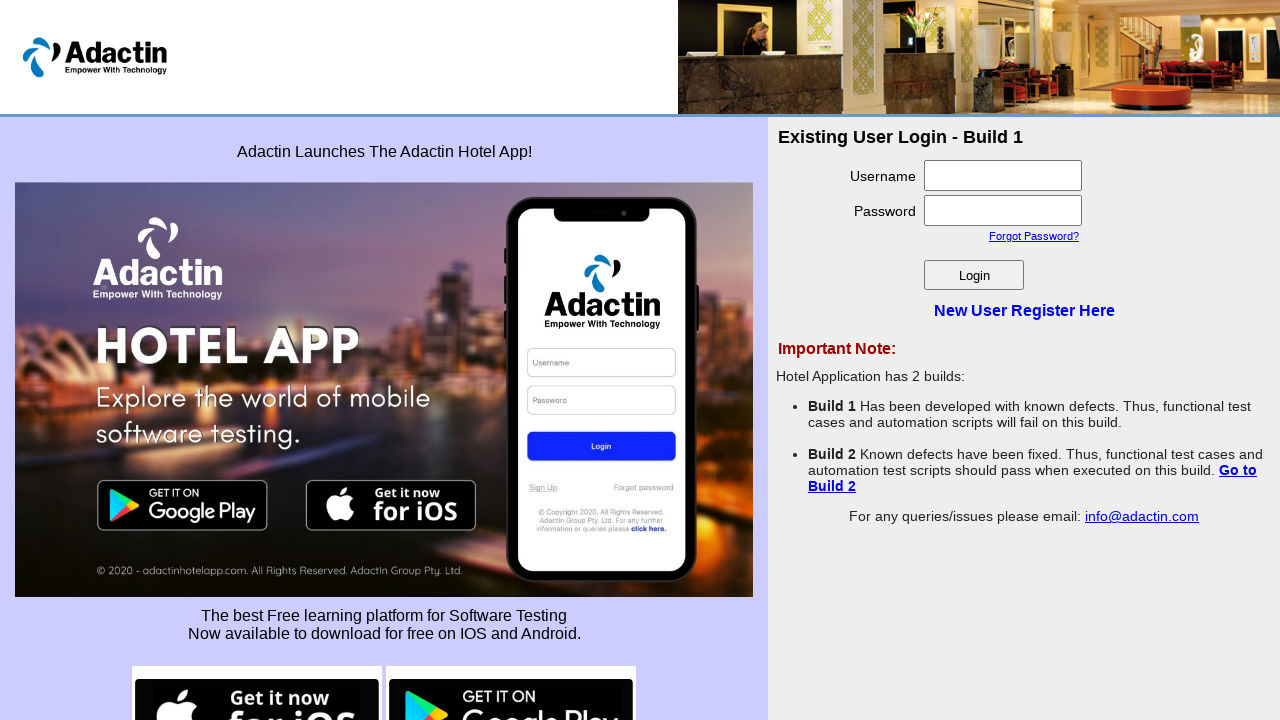

Clicked on the 'New User Register Here' link to access the registration page at (1024, 310) on xpath=//a[text()='New User Register Here']
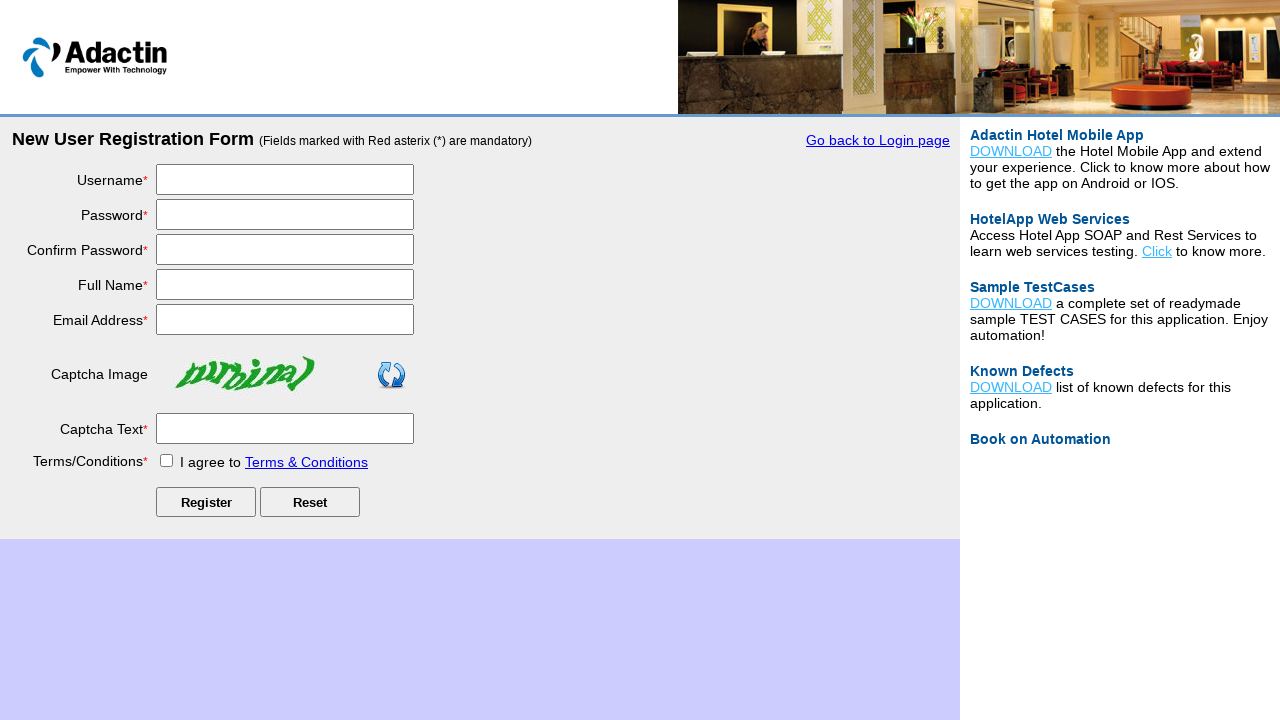

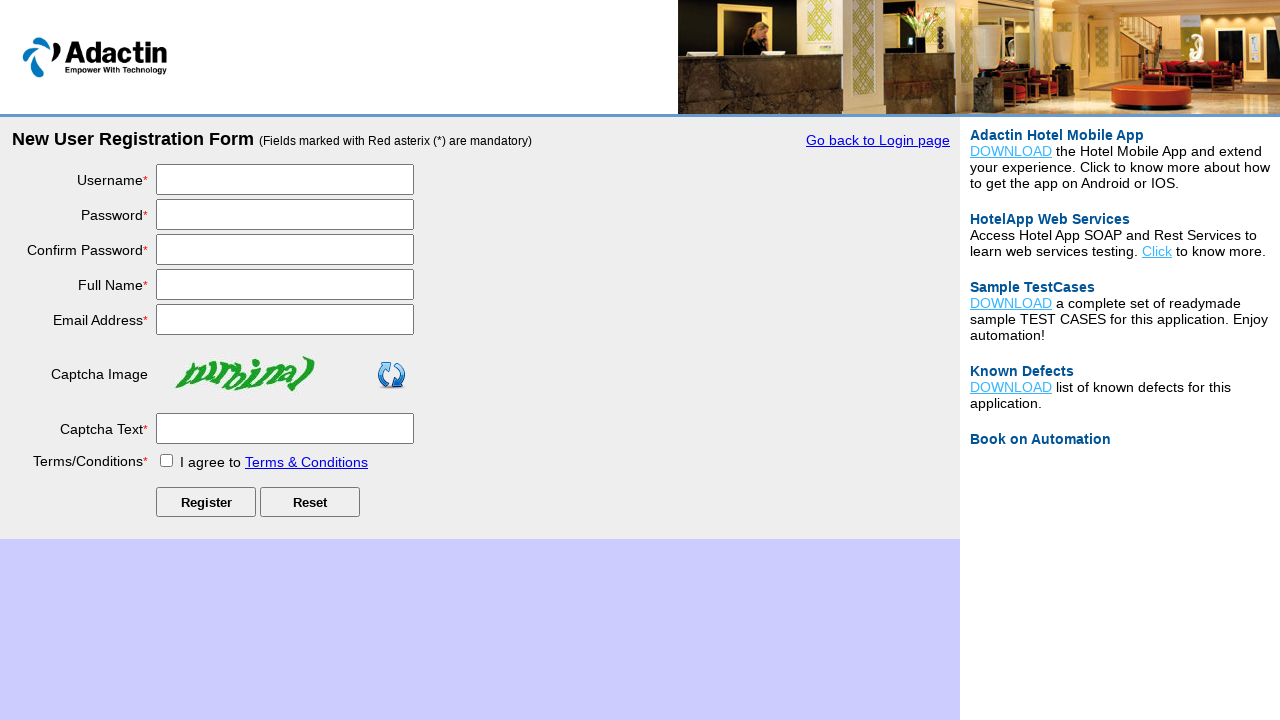